Tests JavaScript prompt dialog by clicking JS Prompt button, entering text, and accepting the dialog

Starting URL: https://the-internet.herokuapp.com/javascript_alerts

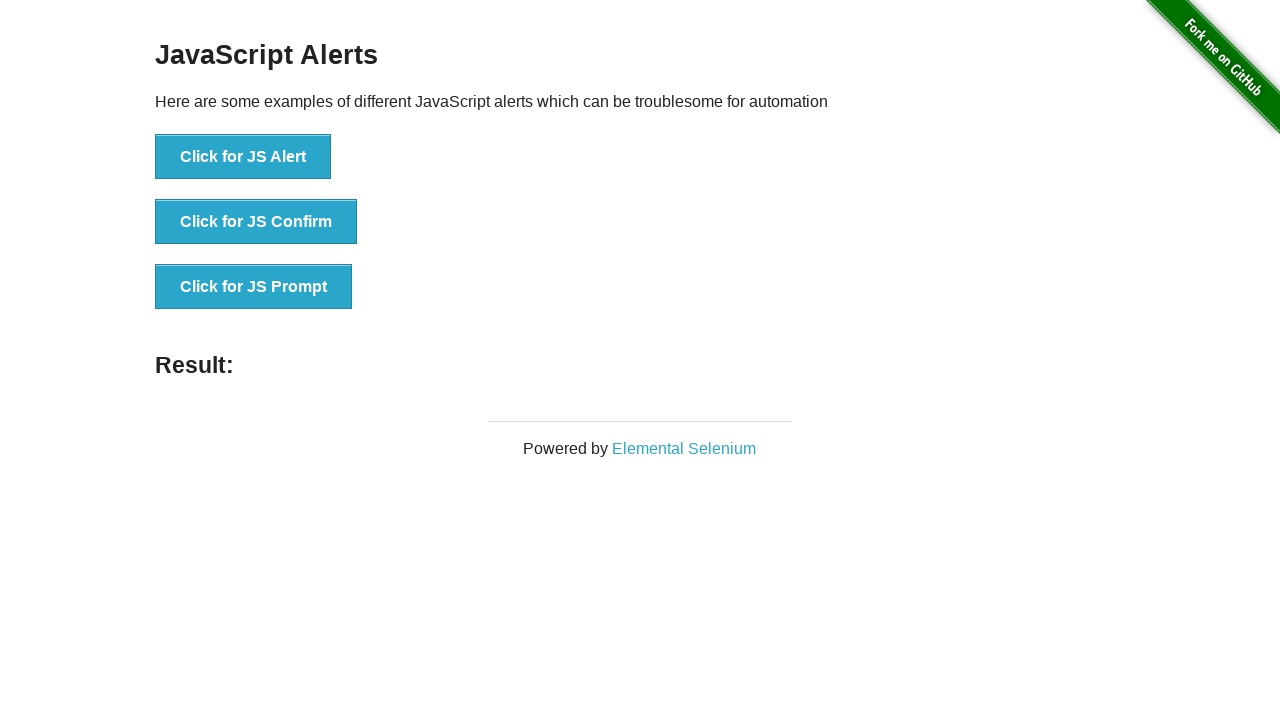

Set up dialog handler to accept prompt with text 'Eurotech was here'
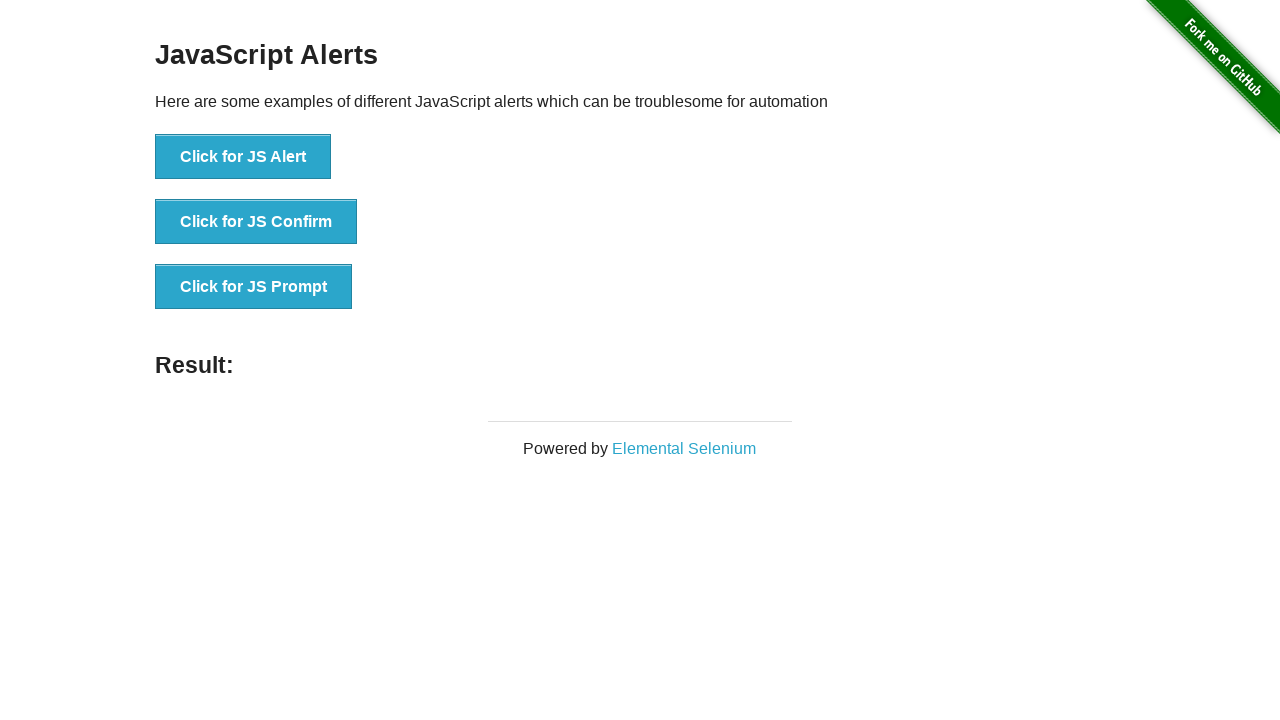

Clicked JS Prompt button to trigger prompt dialog at (254, 287) on button[onclick='jsPrompt()']
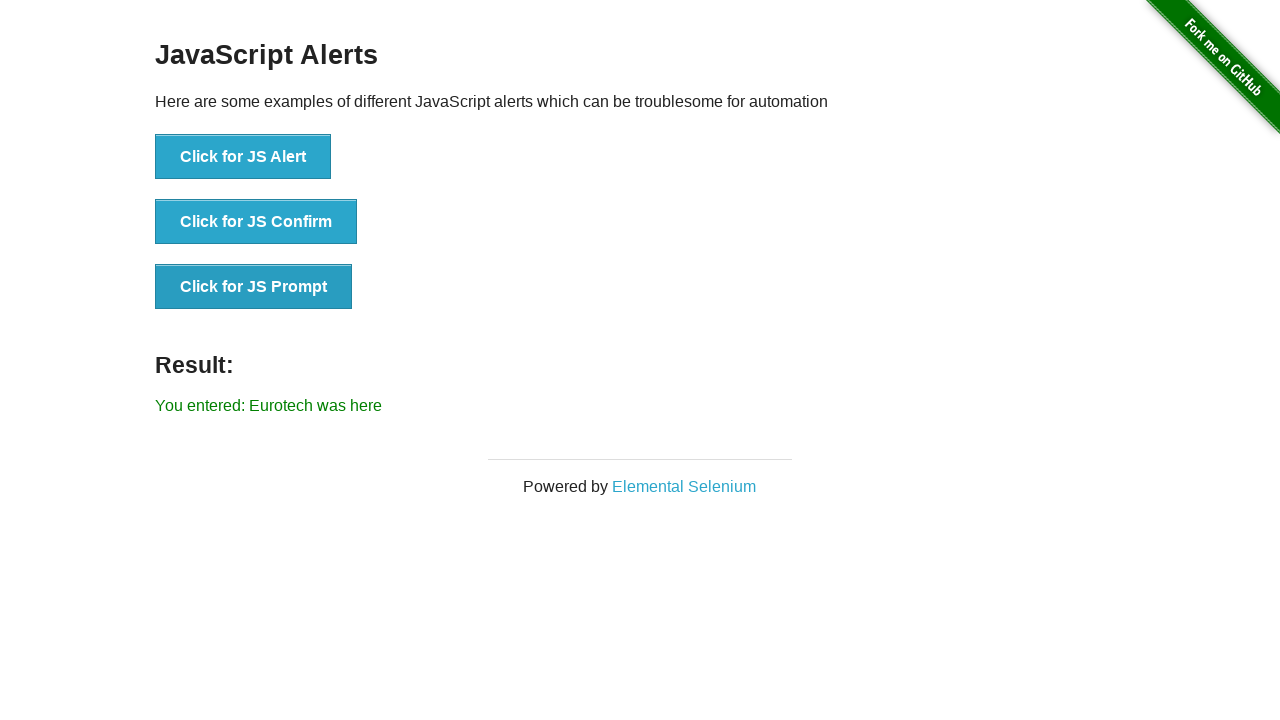

Prompt dialog result text appeared on page
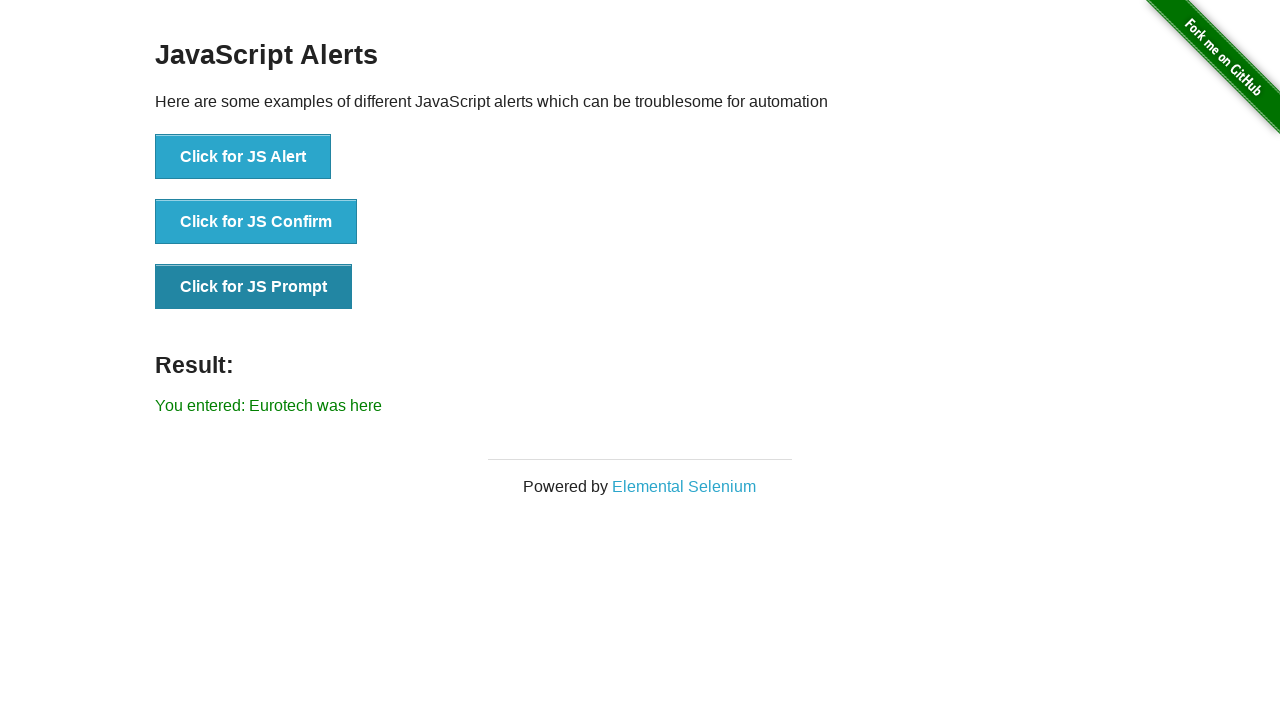

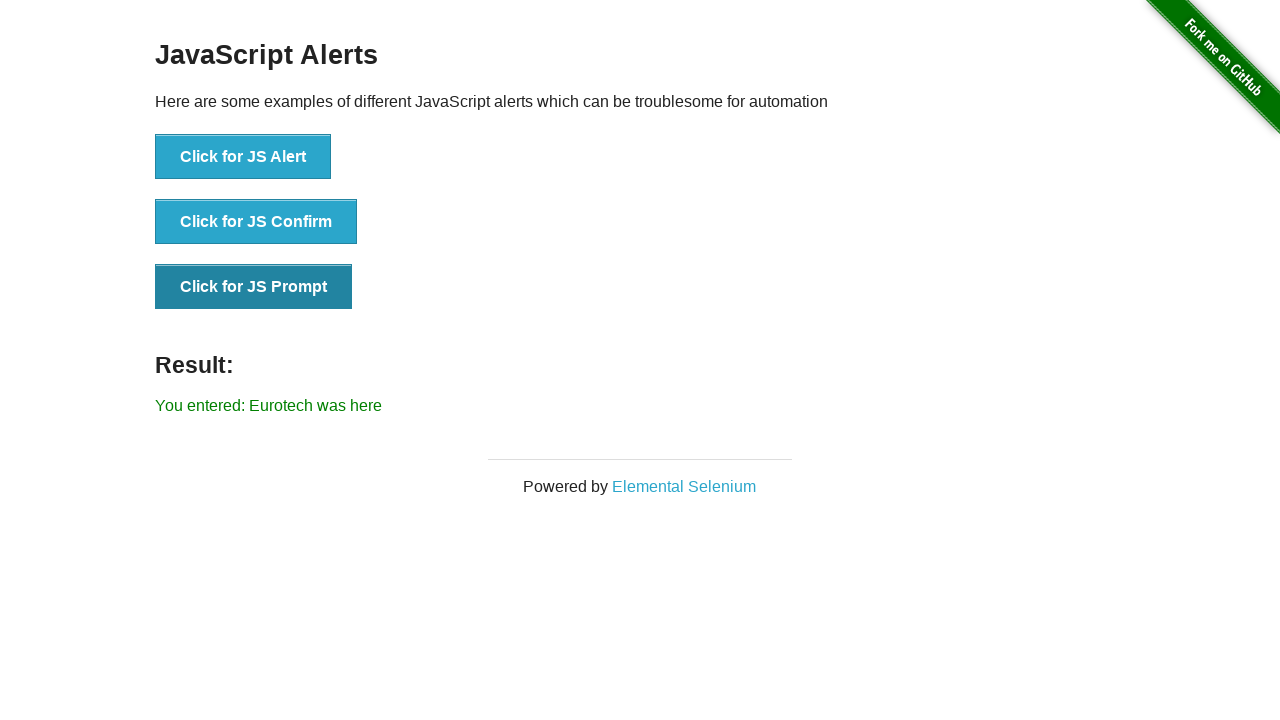